Tests checkbox interaction on a practice page by clicking the first and last checkboxes in a table using XPath locators

Starting URL: https://selectorshub.com/xpath-practice-page/

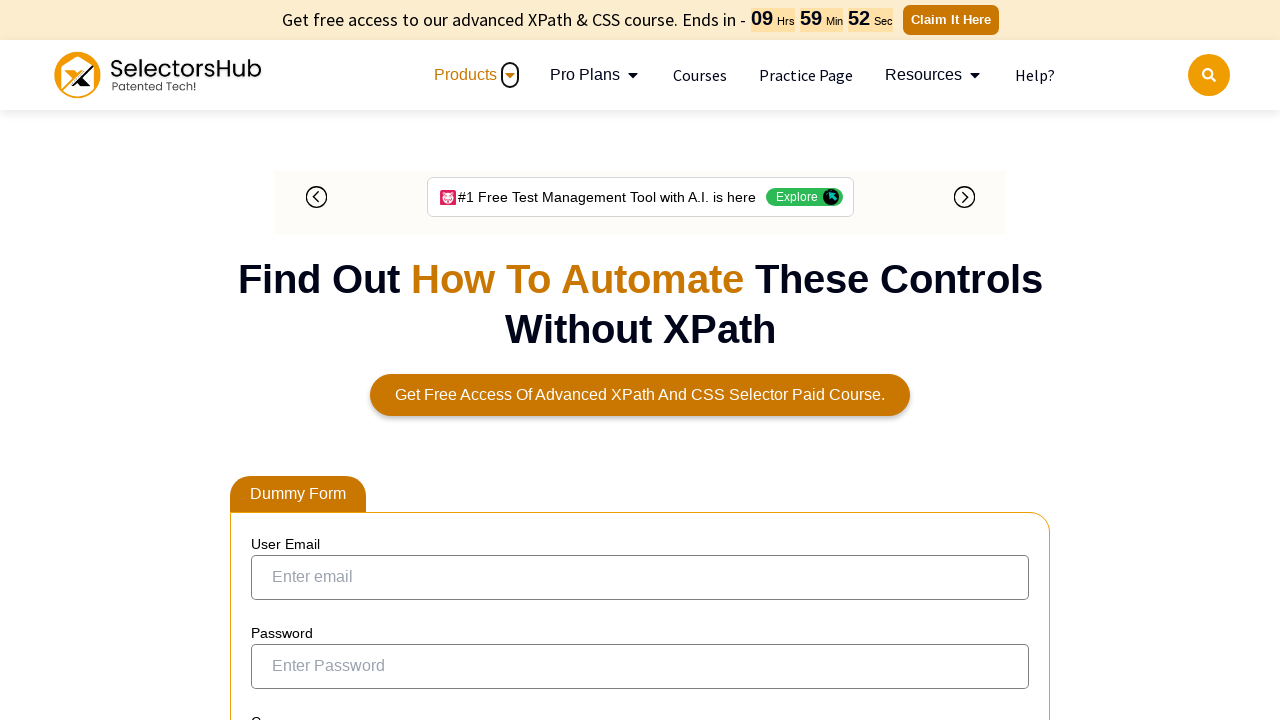

Navigated to XPath practice page
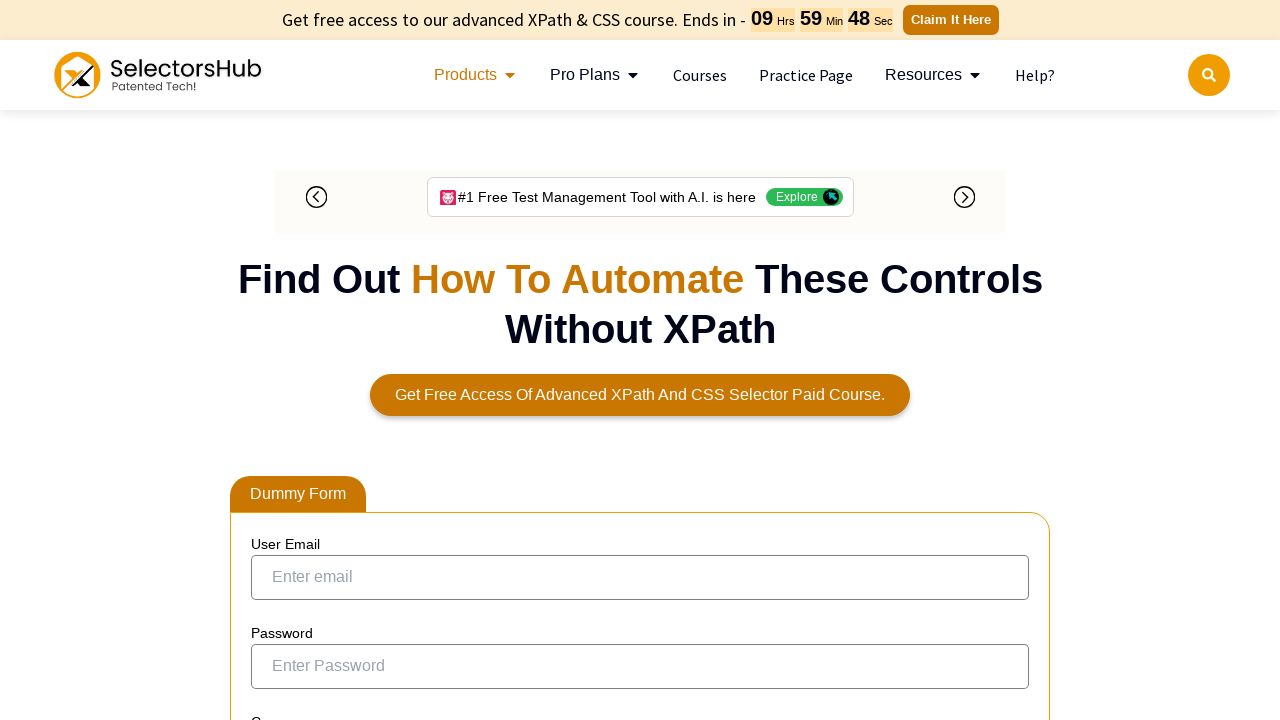

Clicked the first checkbox in the result table using XPath locator at (274, 353) on xpath=(//table[@id='resultTable']//input[@type='checkbox'])[1]
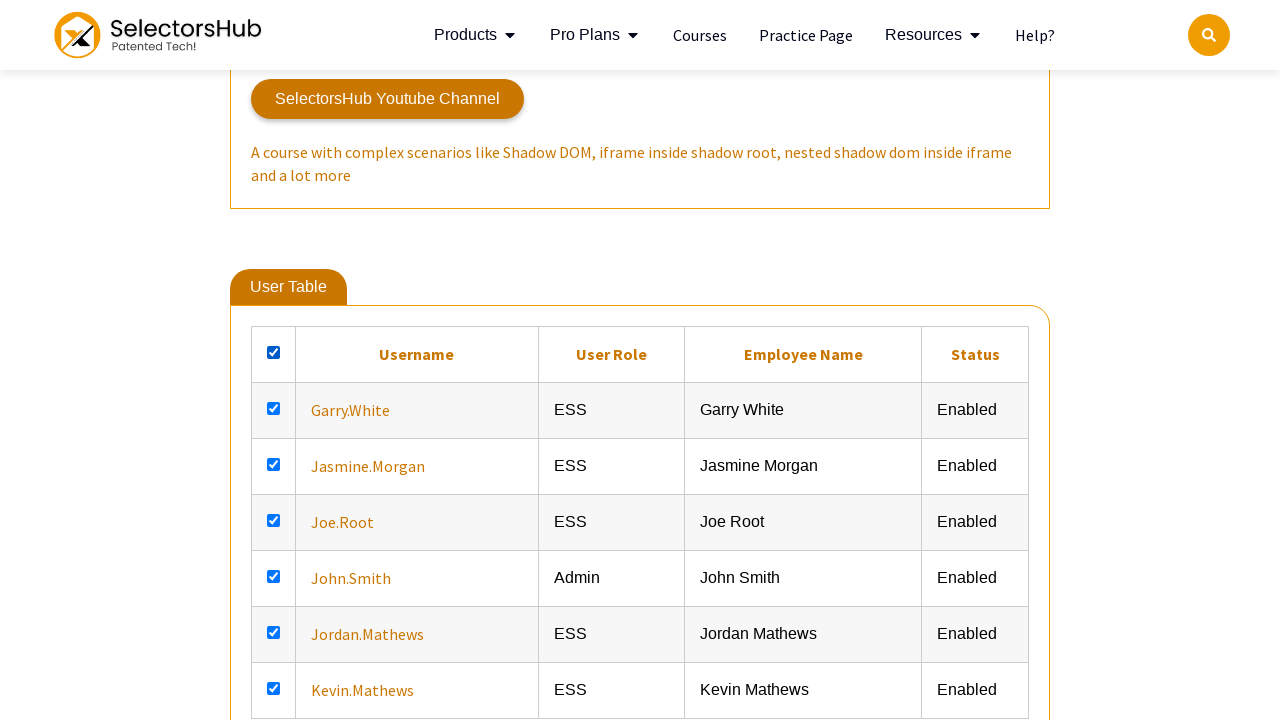

Clicked the last checkbox in the result table using XPath locator at (274, 688) on xpath=(//table[@id='resultTable']//input[@type='checkbox'])[last()]
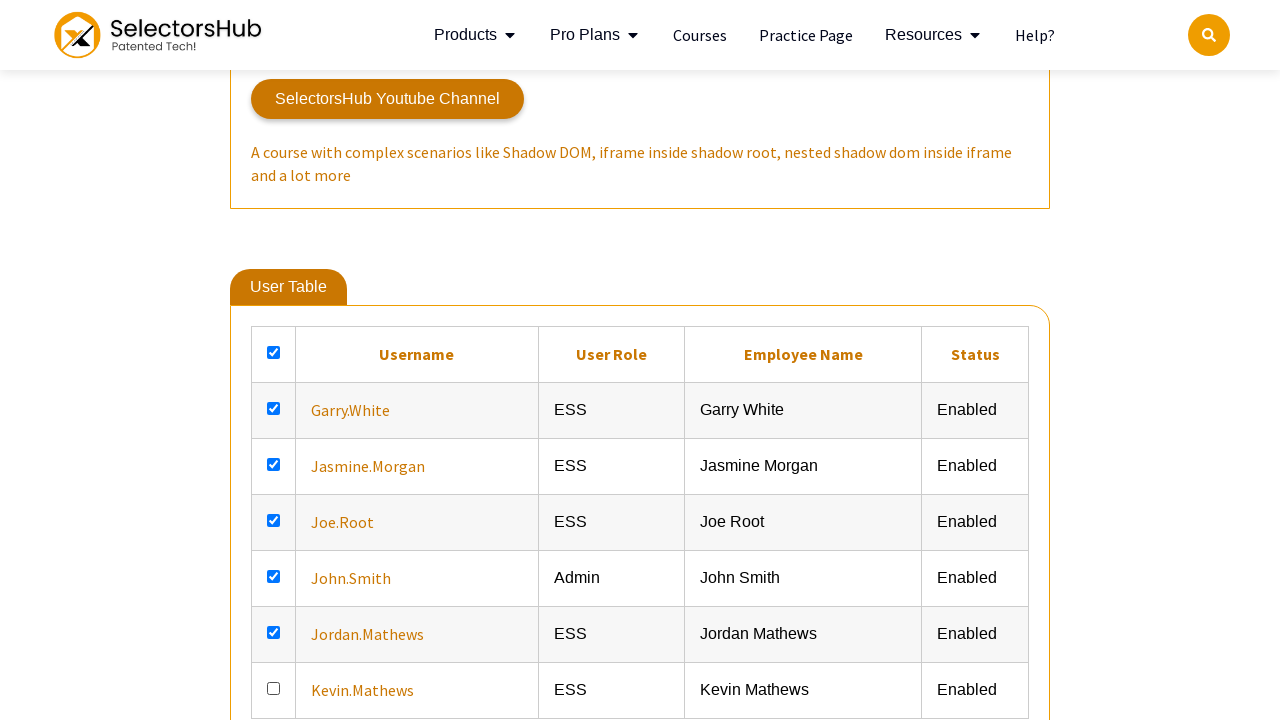

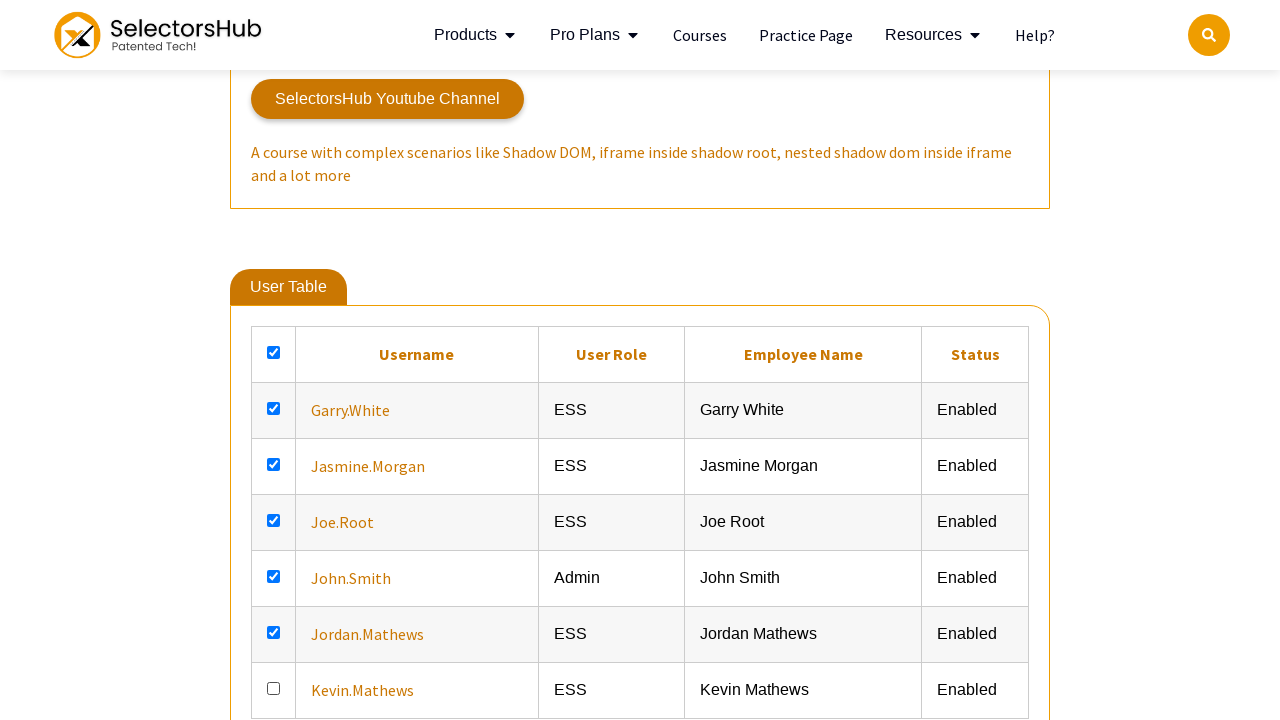